Navigates to a page with loading images and waits for an award image to become visible

Starting URL: https://bonigarcia.dev/selenium-webdriver-java/loading-images.html

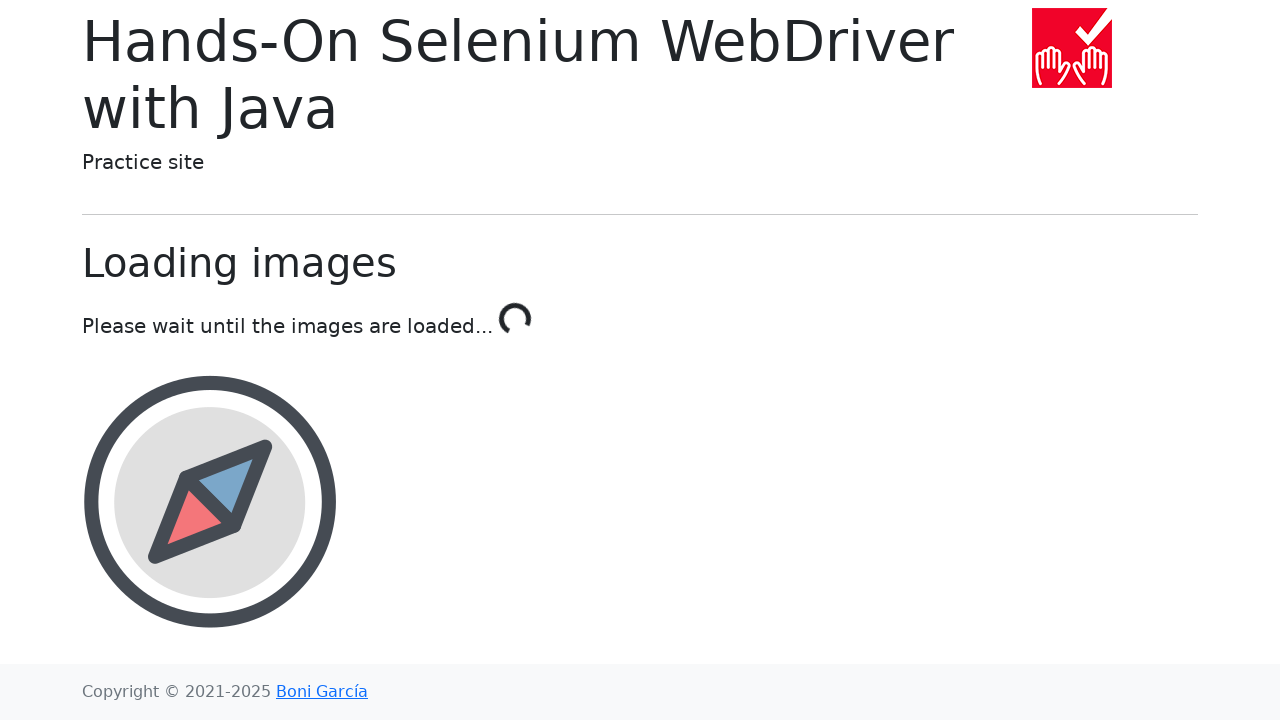

Waited for award image to become visible
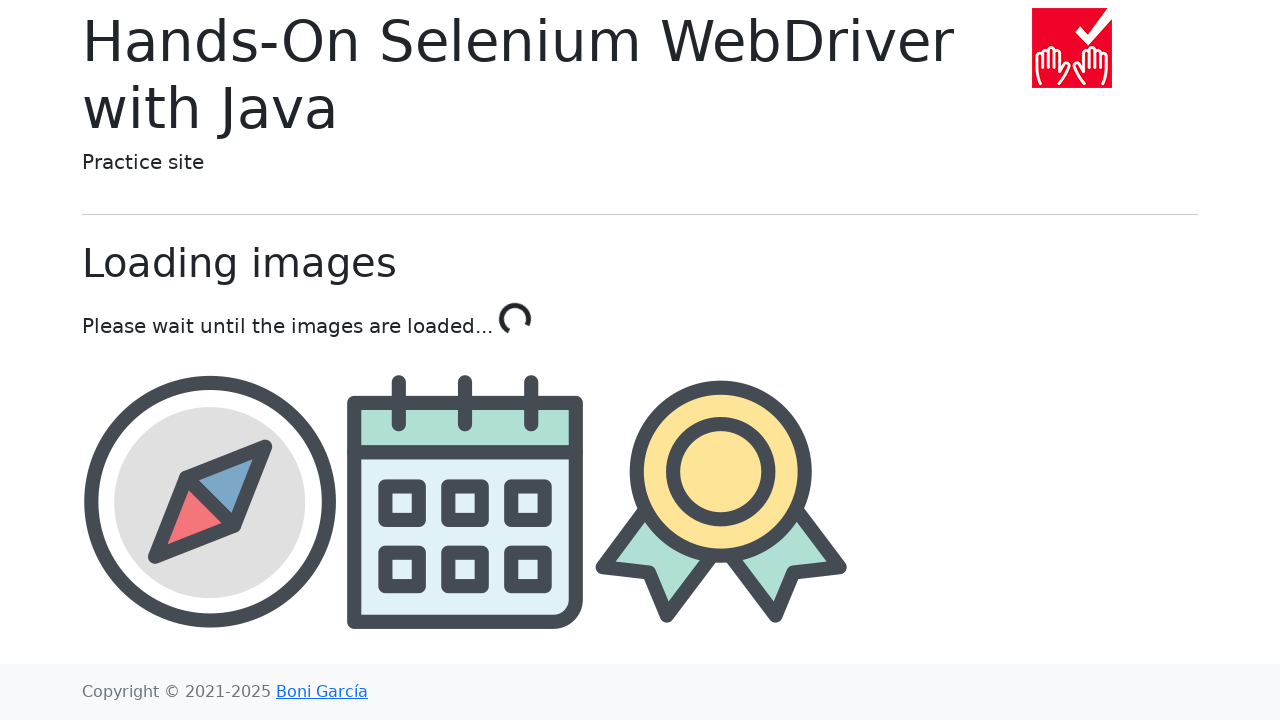

Verified award element is present
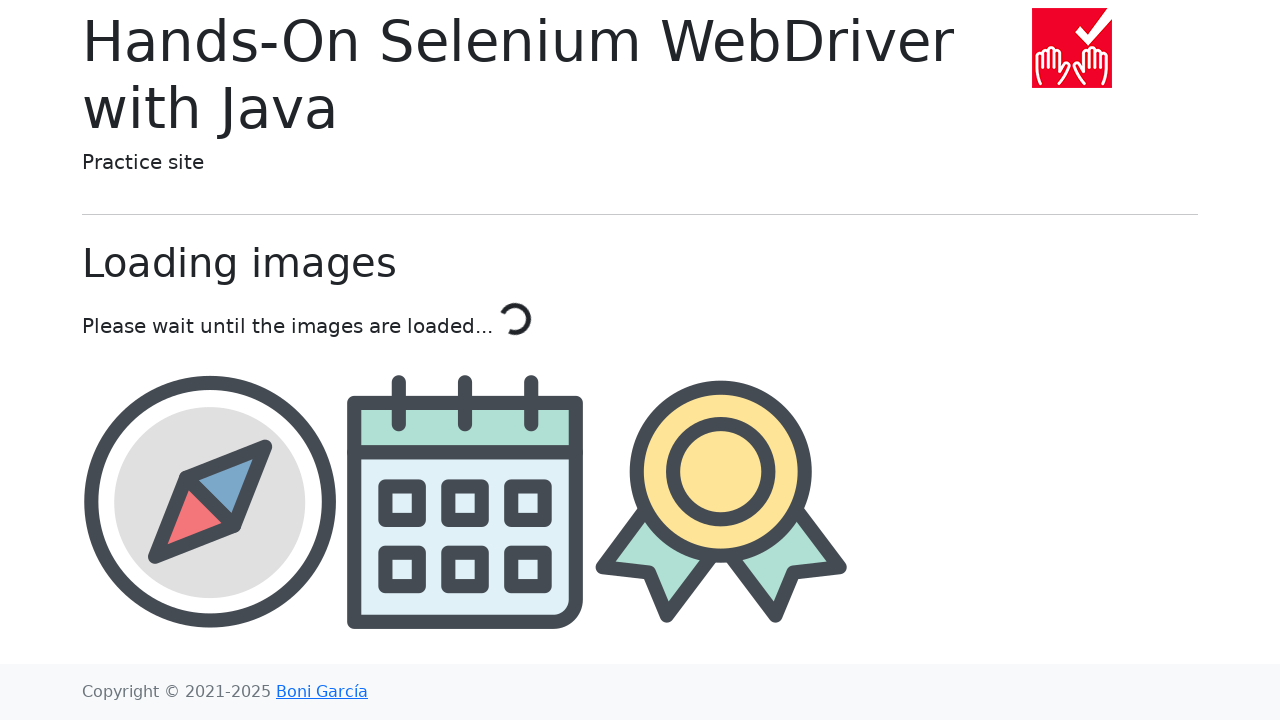

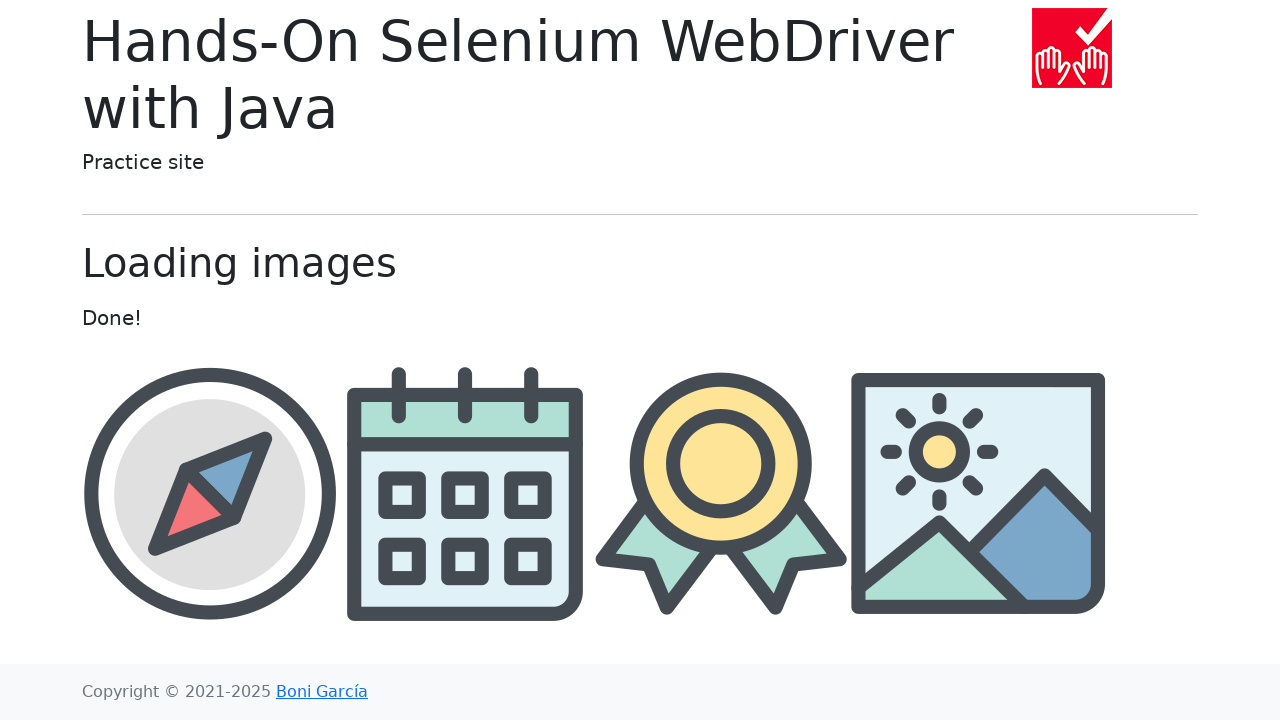